Tests opting out of A/B tests by adding a cookie before navigating to the A/B test page, then verifying the page shows "No A/B Test" heading.

Starting URL: http://the-internet.herokuapp.com

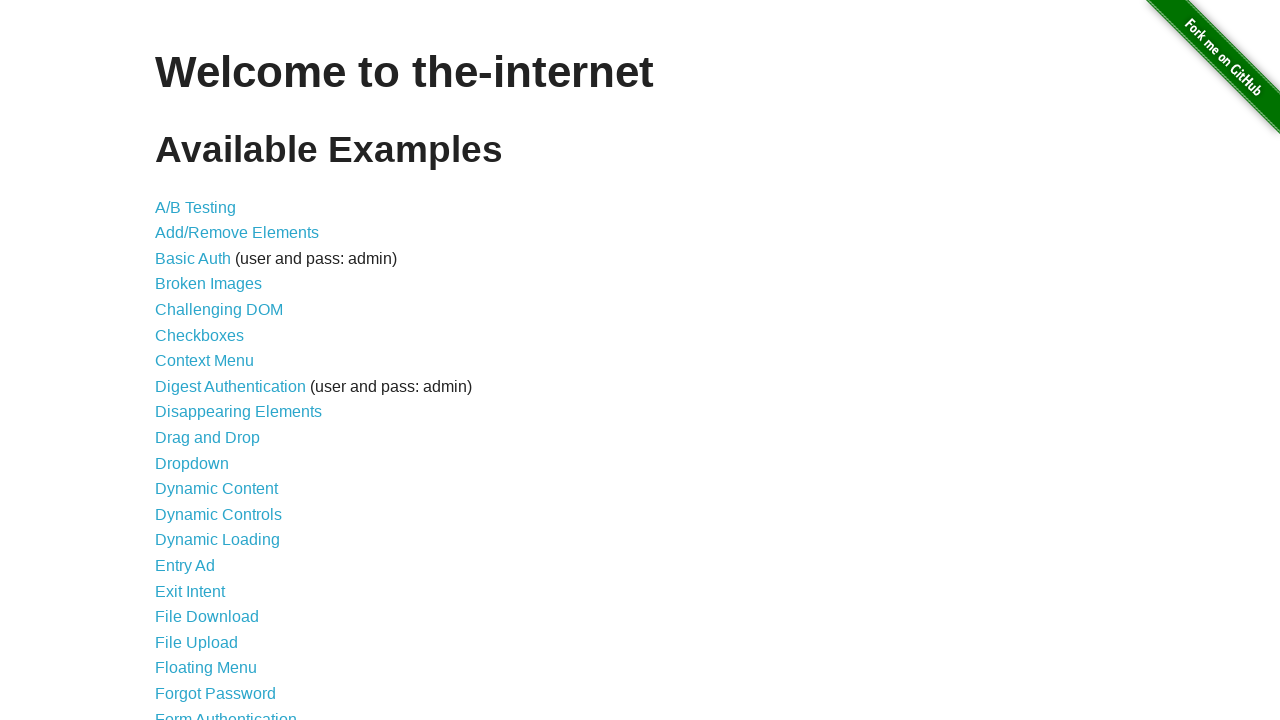

Added optimizelyOptOut cookie to context
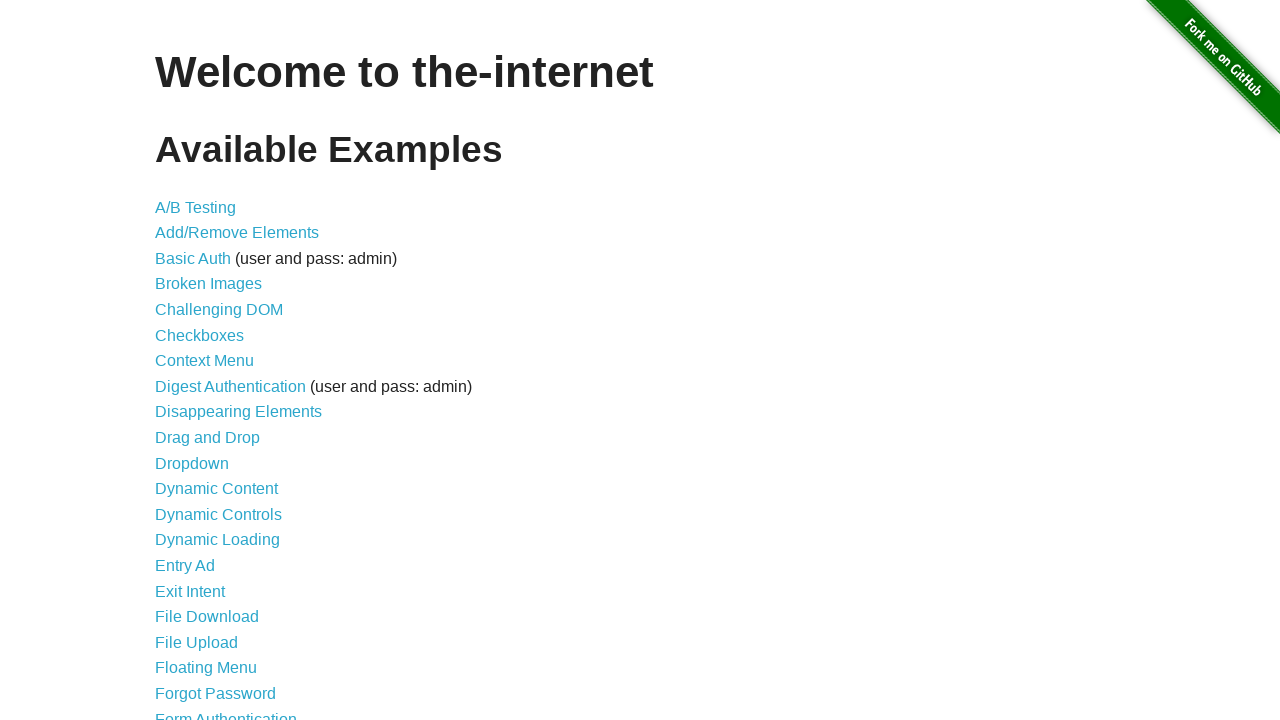

Navigated to A/B test page
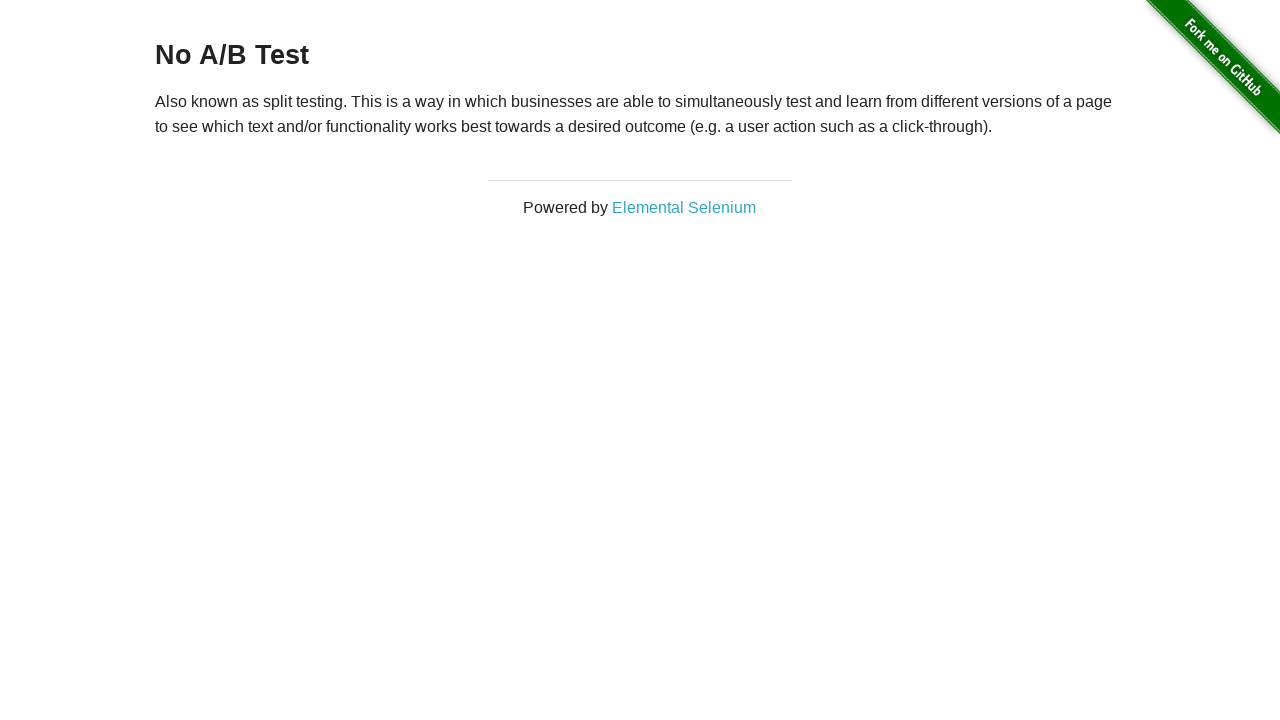

Retrieved heading text from page
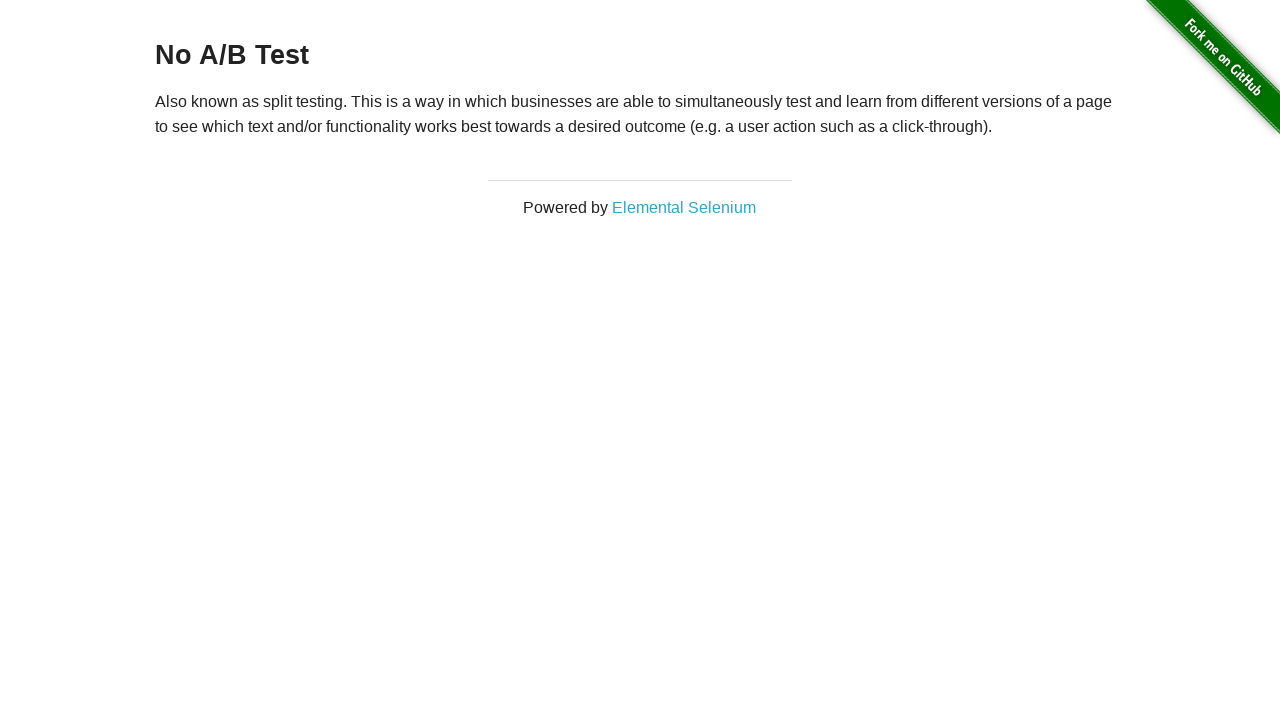

Verified heading starts with 'No A/B Test' - opt-out cookie successfully prevented A/B test assignment
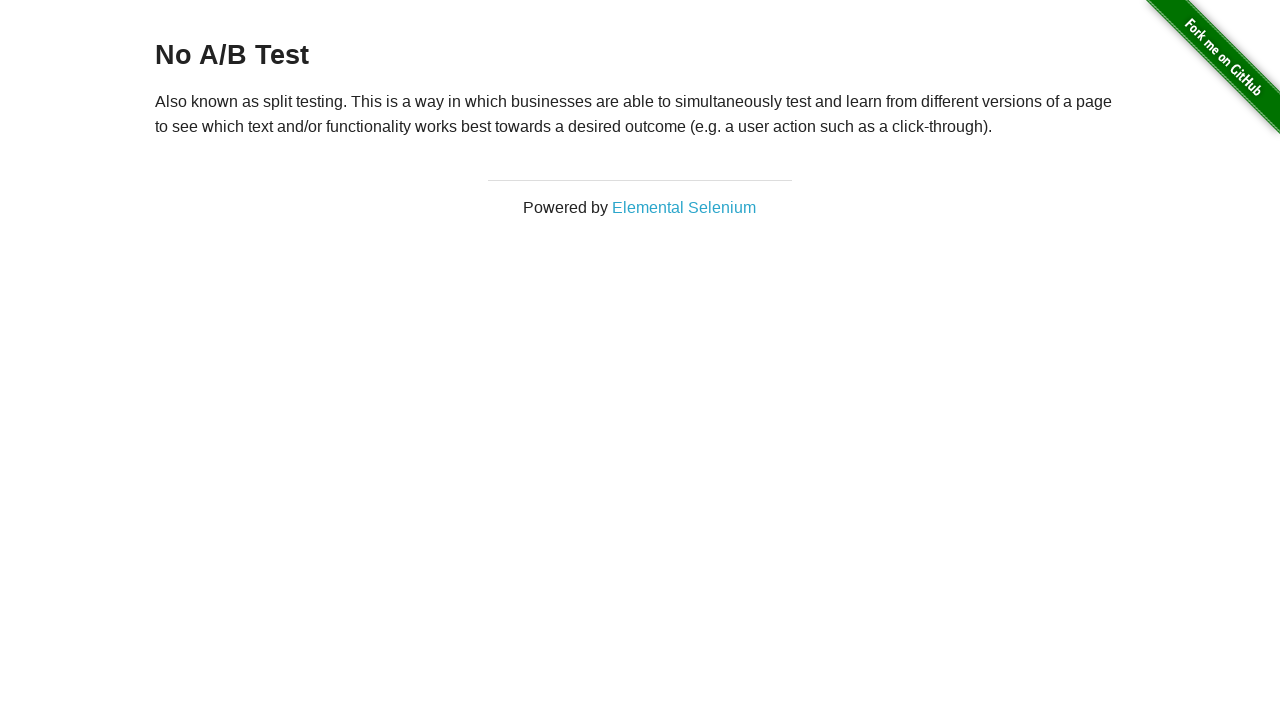

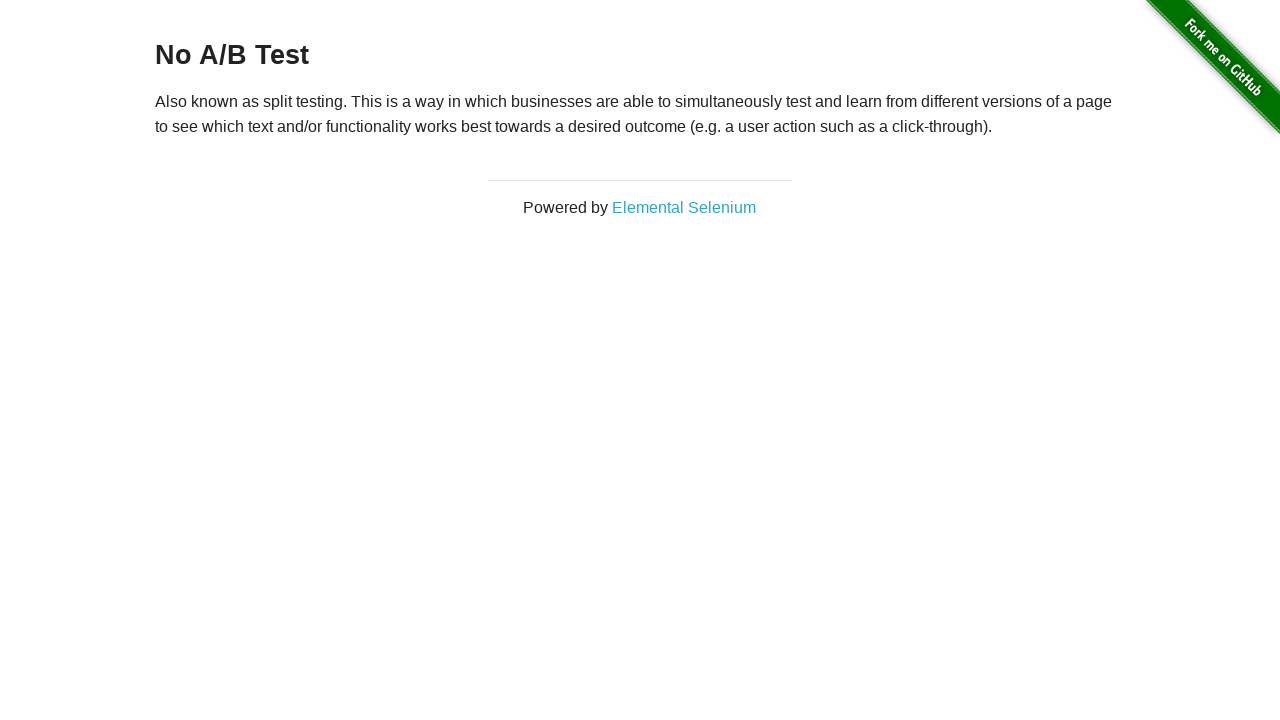